Tests e-commerce shopping flow by searching for products, adding them to cart, proceeding to checkout, and applying a promo code

Starting URL: https://rahulshettyacademy.com/seleniumPractise

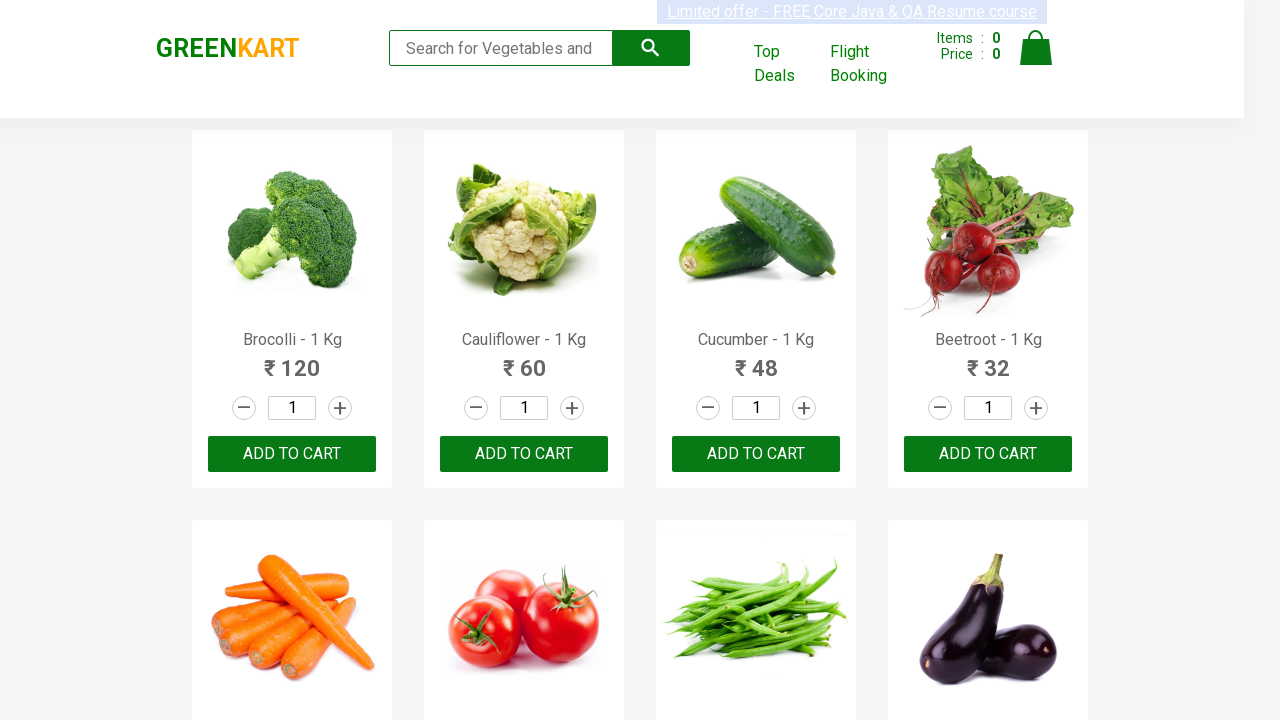

Filled search field with 'Ber' to find products on .search-keyword
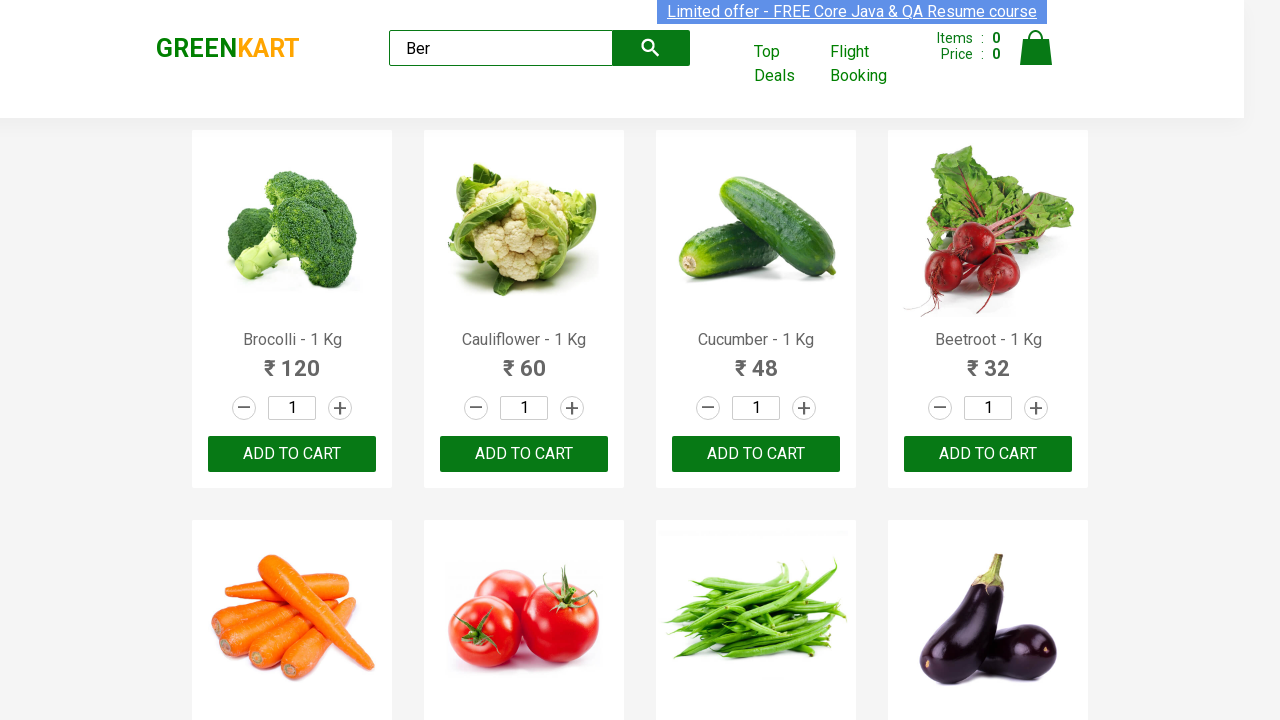

Search results loaded with product action buttons
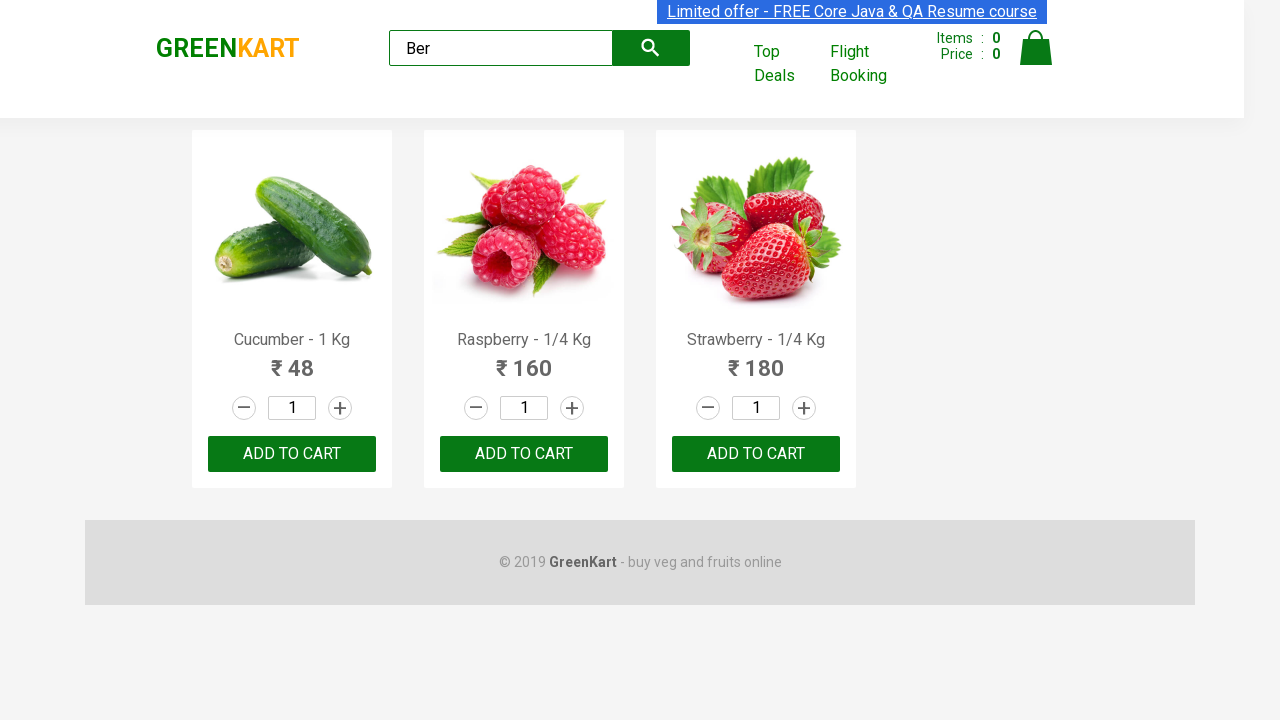

Clicked 'Add to Cart' button for a product at (292, 454) on .product-action >> nth=0 >> button
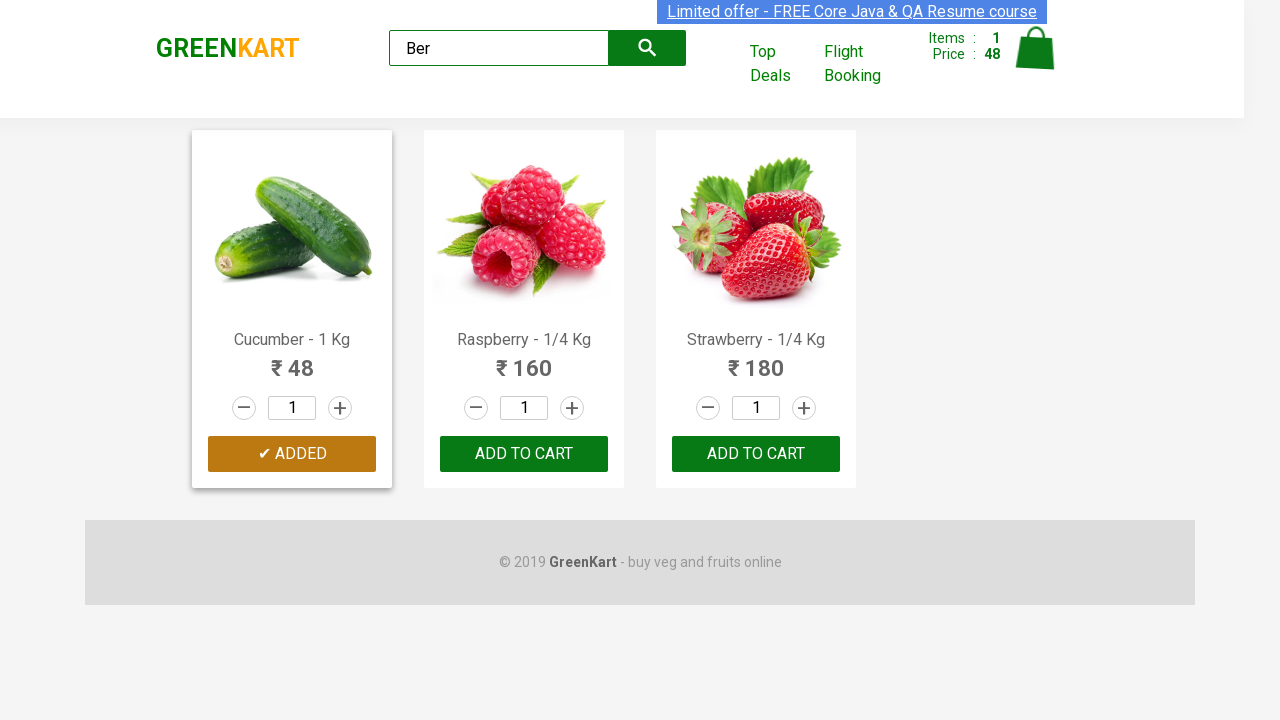

Clicked 'Add to Cart' button for a product at (524, 454) on .product-action >> nth=1 >> button
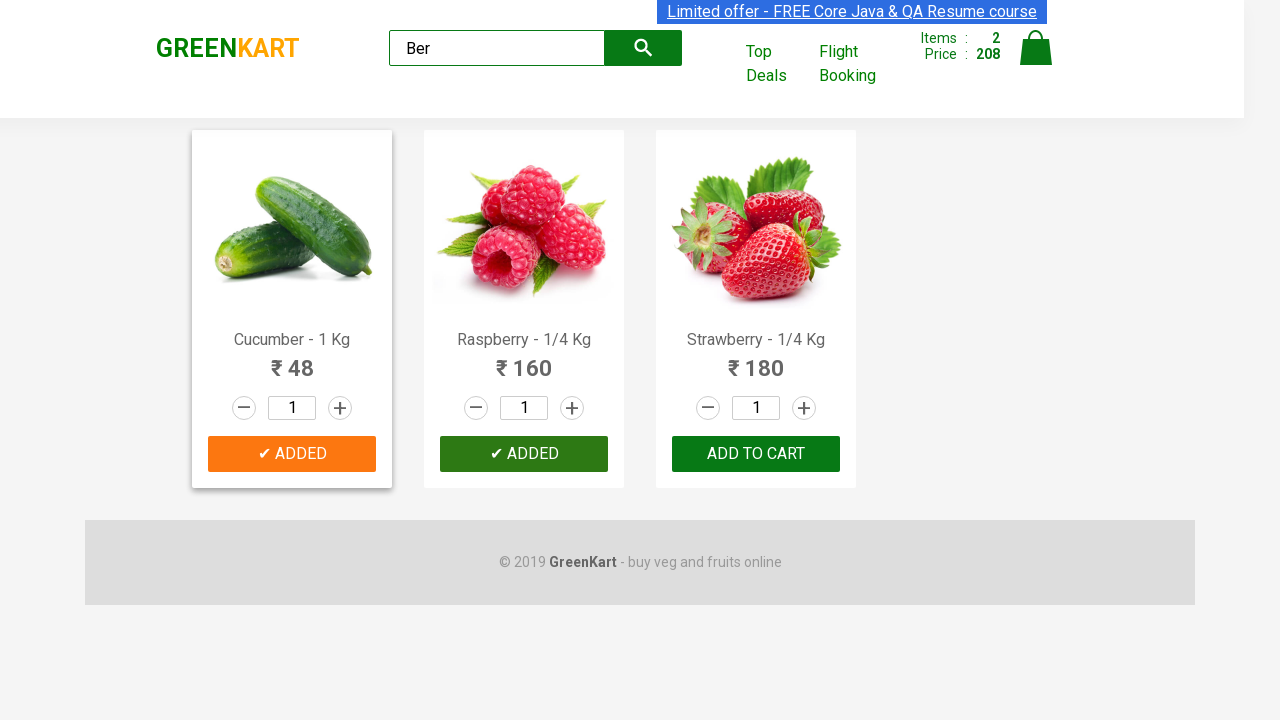

Clicked 'Add to Cart' button for a product at (756, 454) on .product-action >> nth=2 >> button
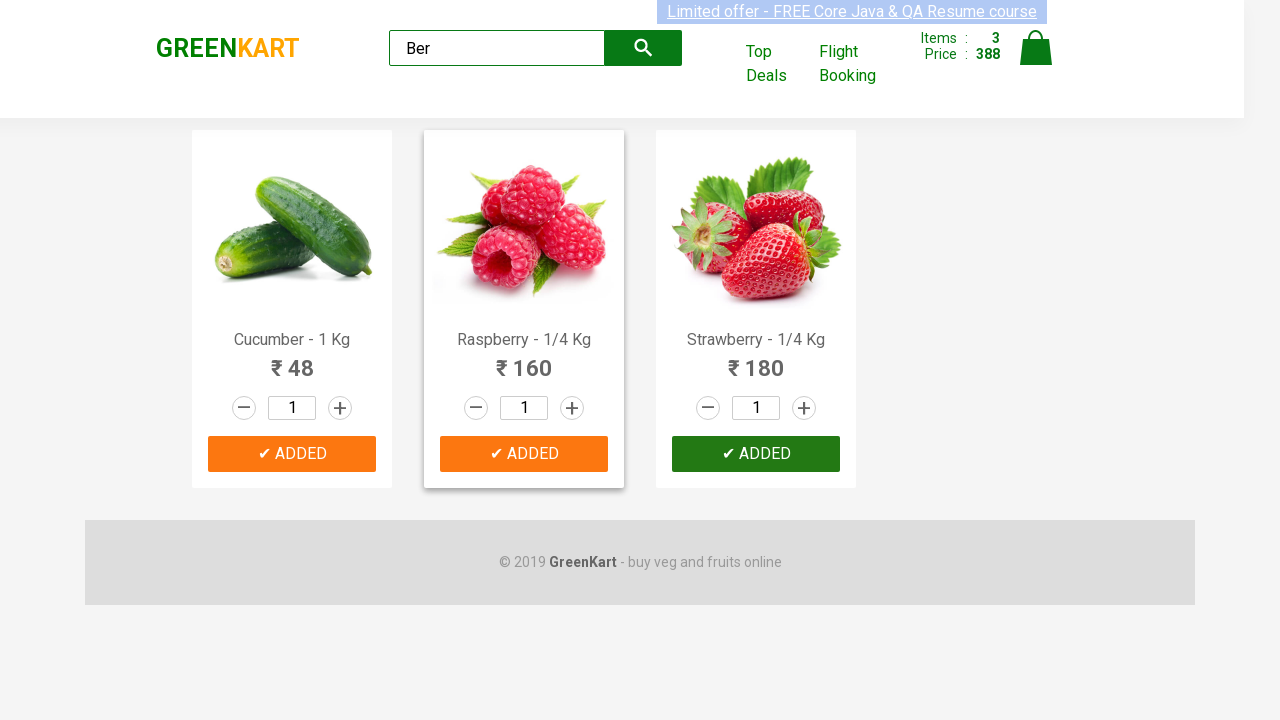

Clicked cart icon to view cart at (1036, 59) on .cart-icon
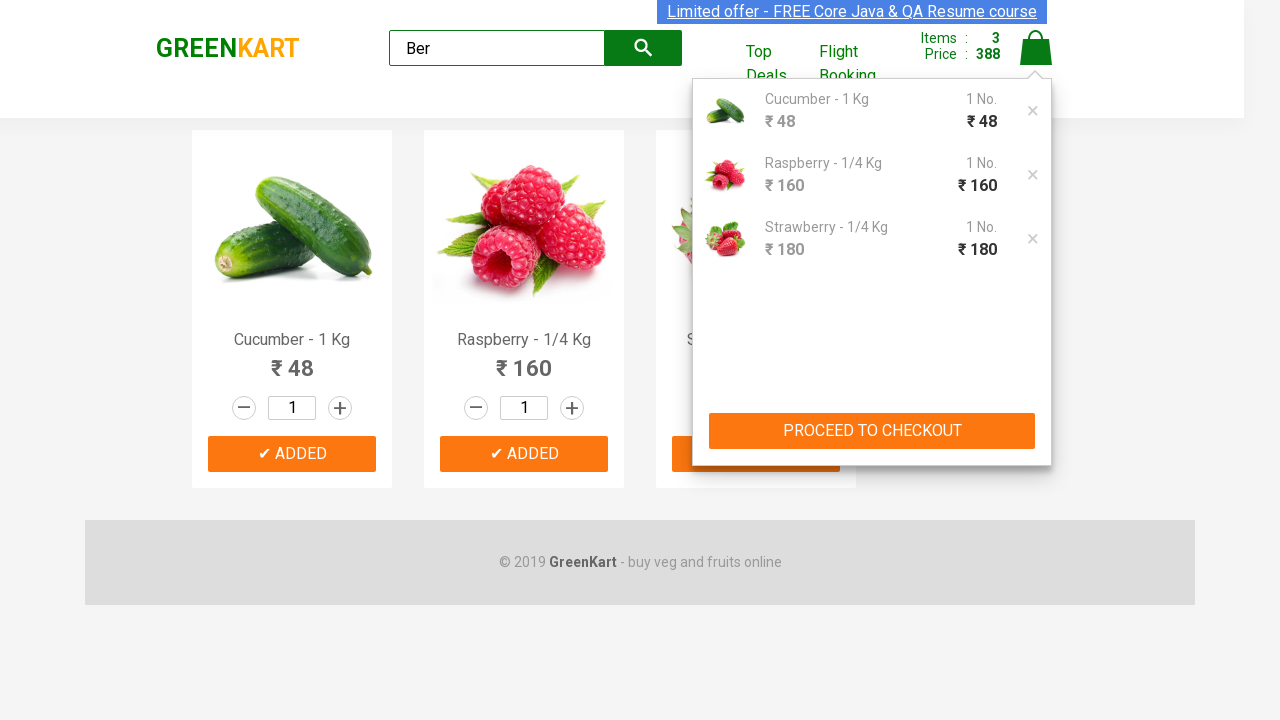

Clicked 'PROCEED TO CHECKOUT' button at (872, 431) on xpath=//button[text()='PROCEED TO CHECKOUT']
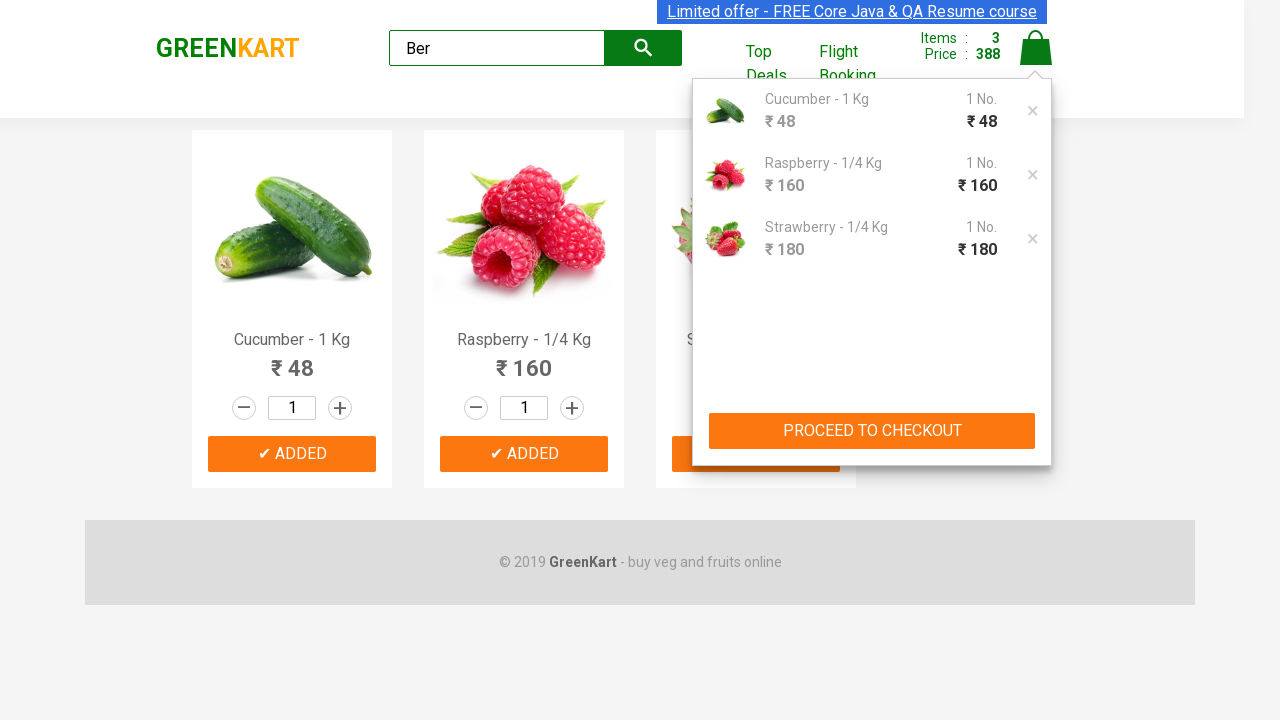

Entered promo code 'rahulshettyacademy' on .promoCode
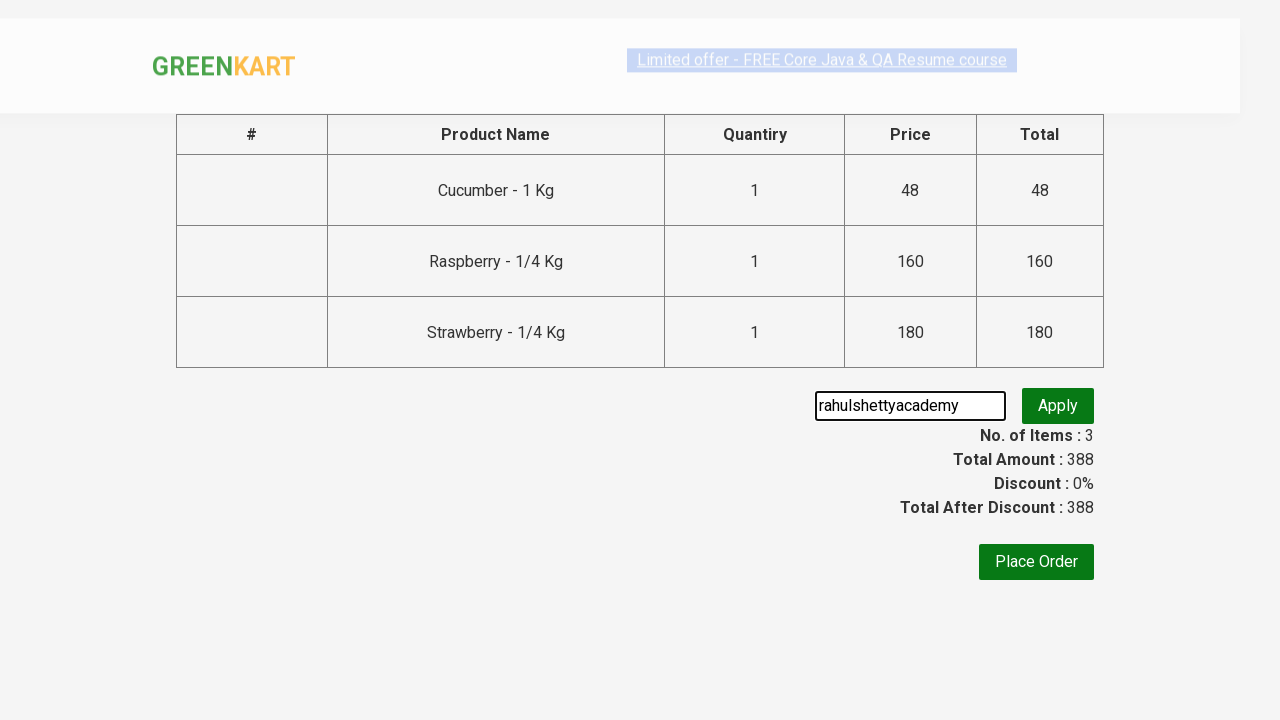

Clicked button to apply promo code at (1058, 406) on .promoBtn
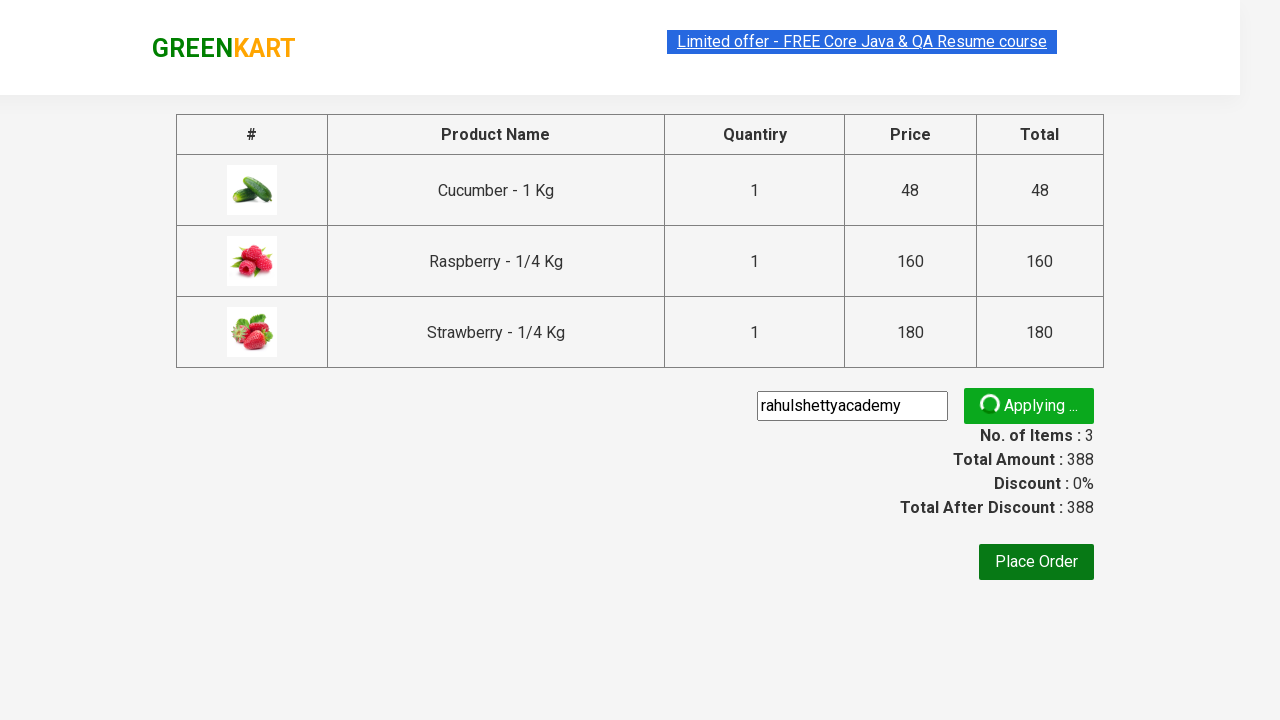

Promo code applied successfully and info message displayed
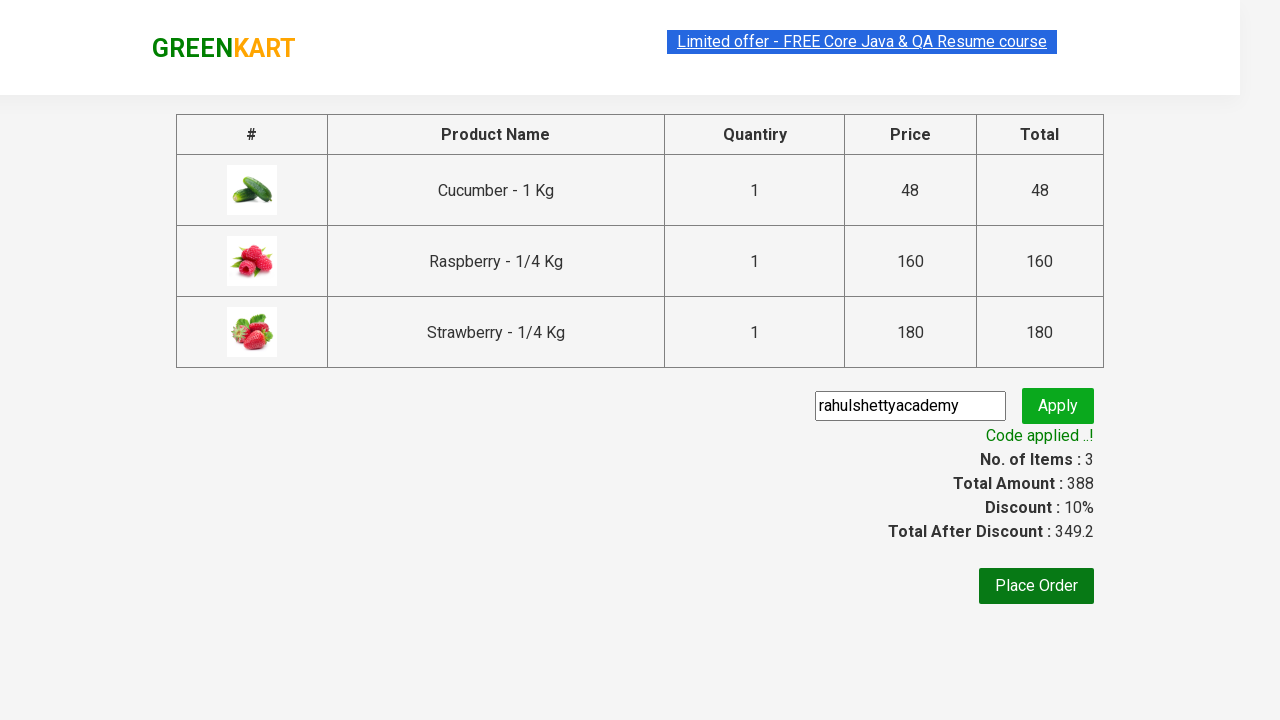

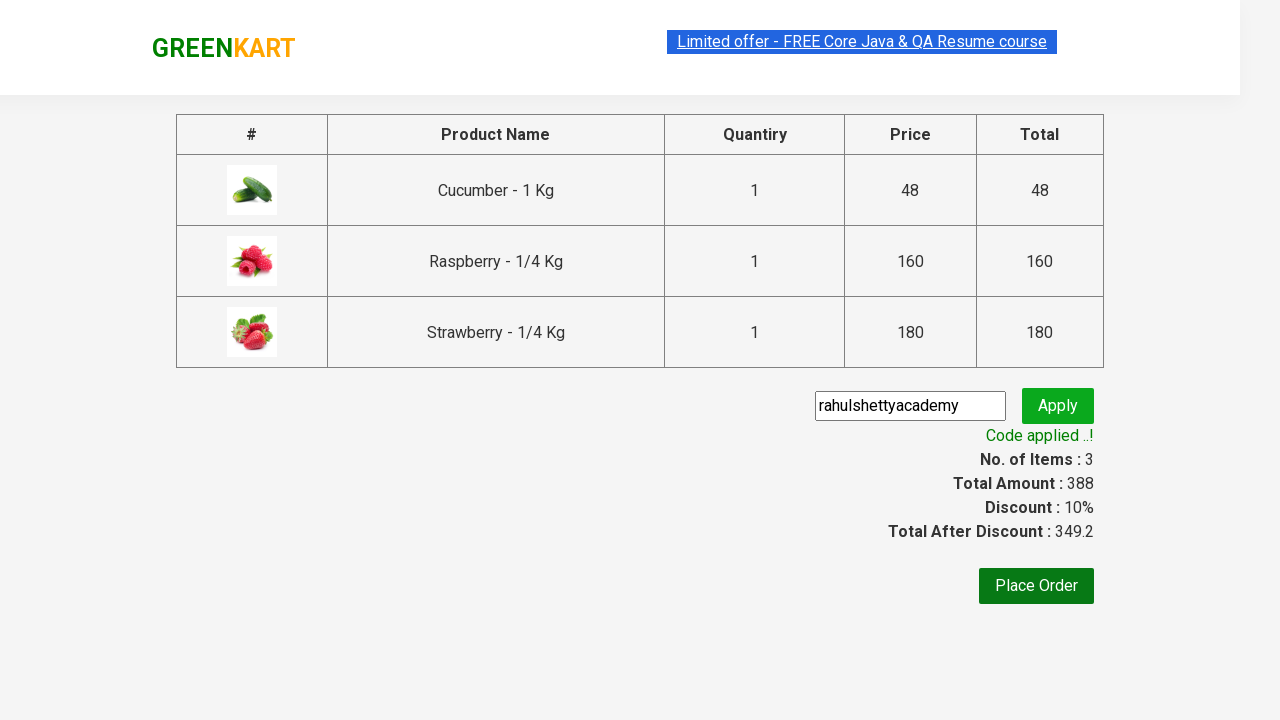